Tests adding todo items to the list by filling the input field and pressing Enter, verifying the items appear in the list

Starting URL: https://demo.playwright.dev/todomvc

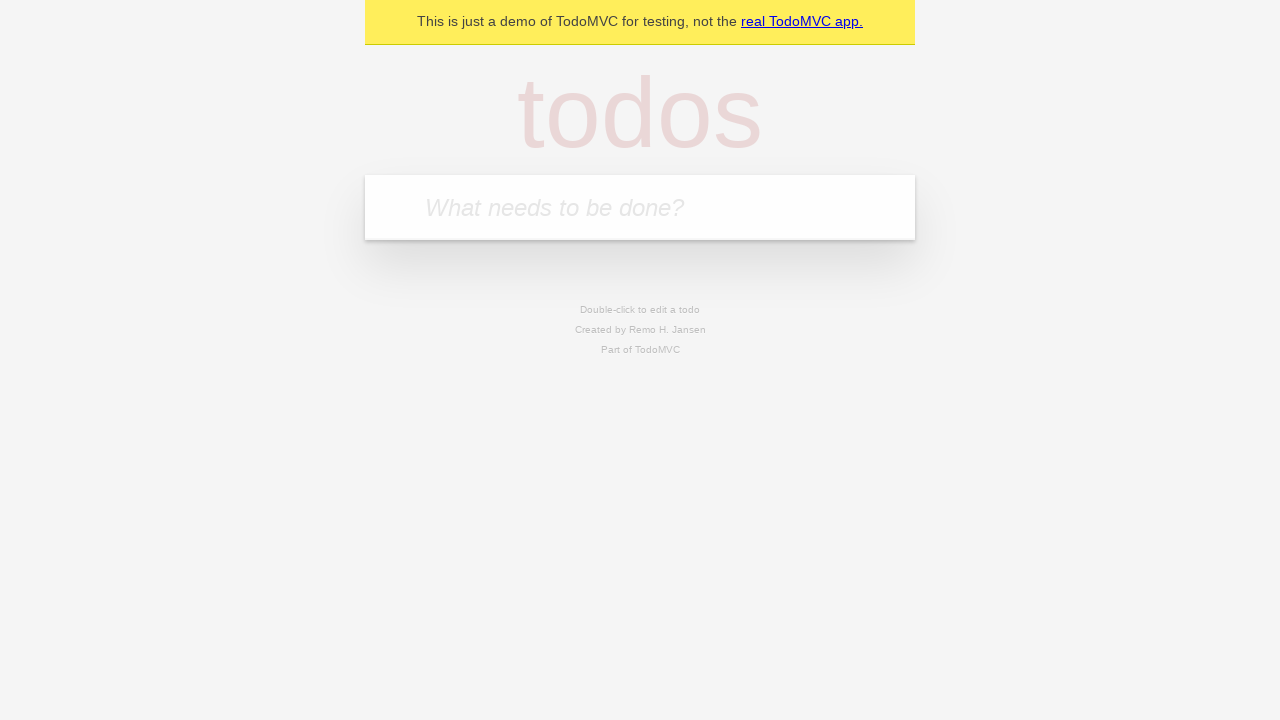

Filled todo input field with 'buy some cheese' on internal:attr=[placeholder="What needs to be done?"i]
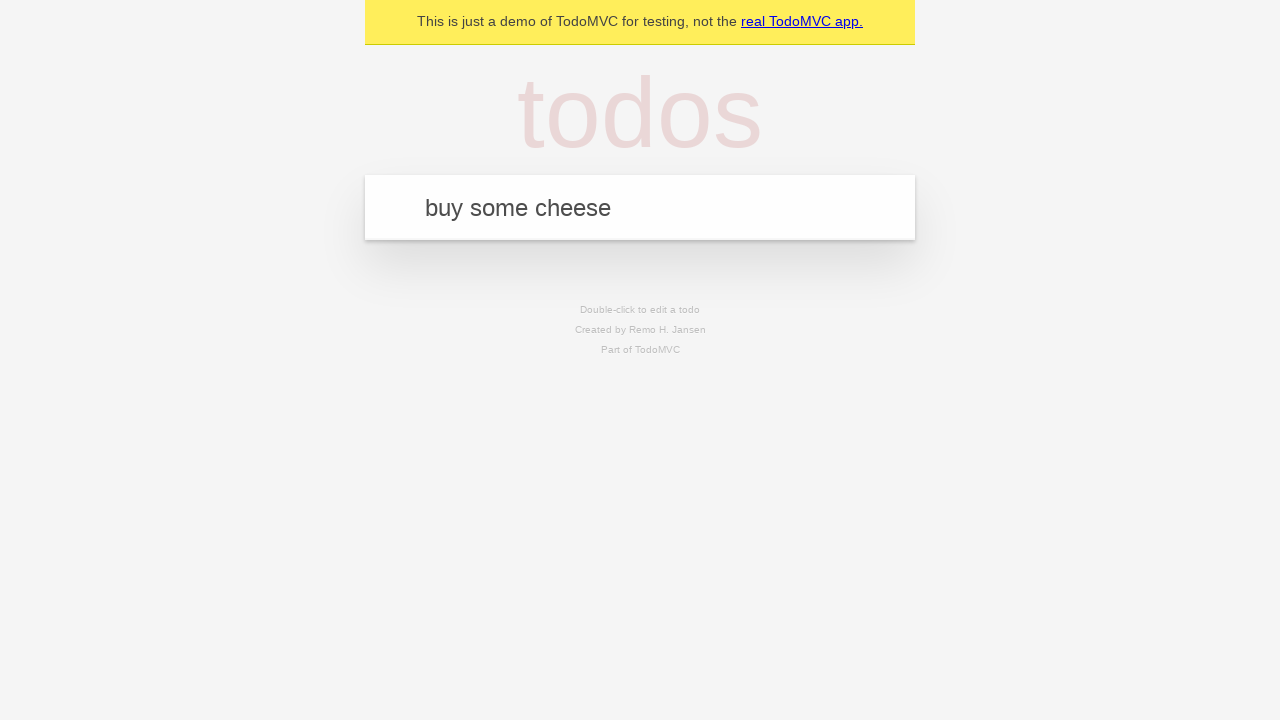

Pressed Enter to add first todo item on internal:attr=[placeholder="What needs to be done?"i]
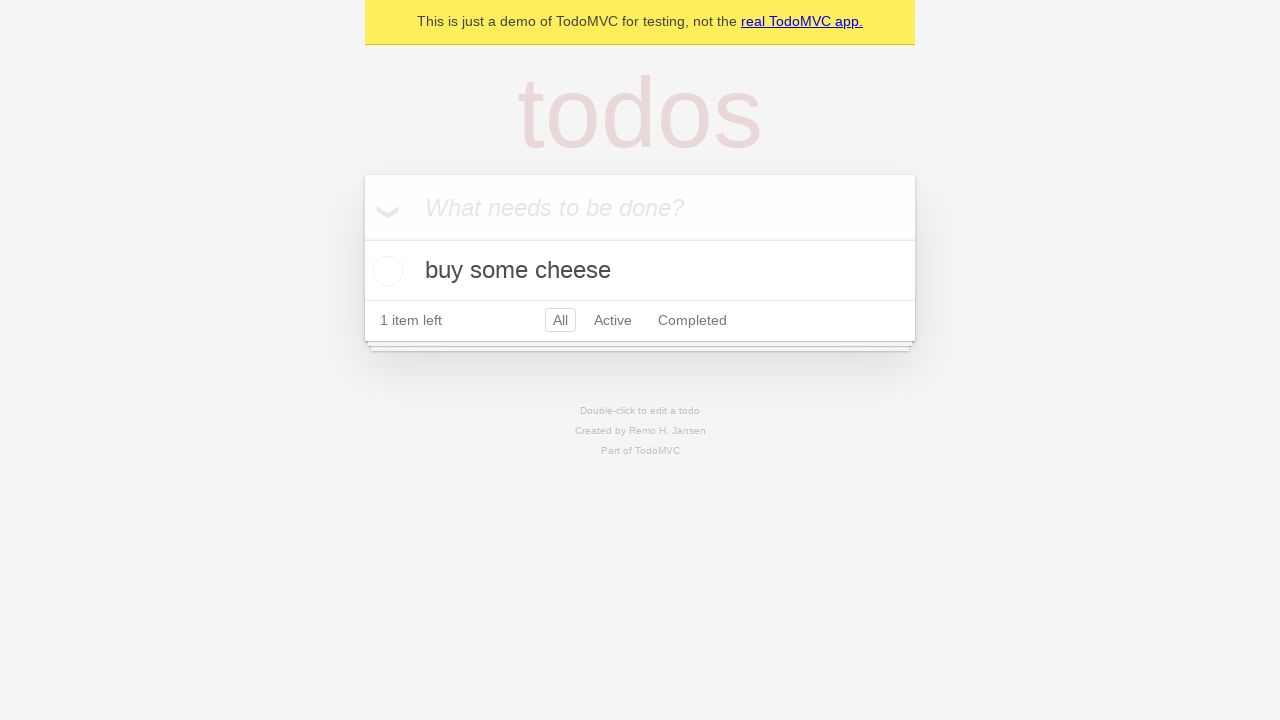

First todo item appeared in the list
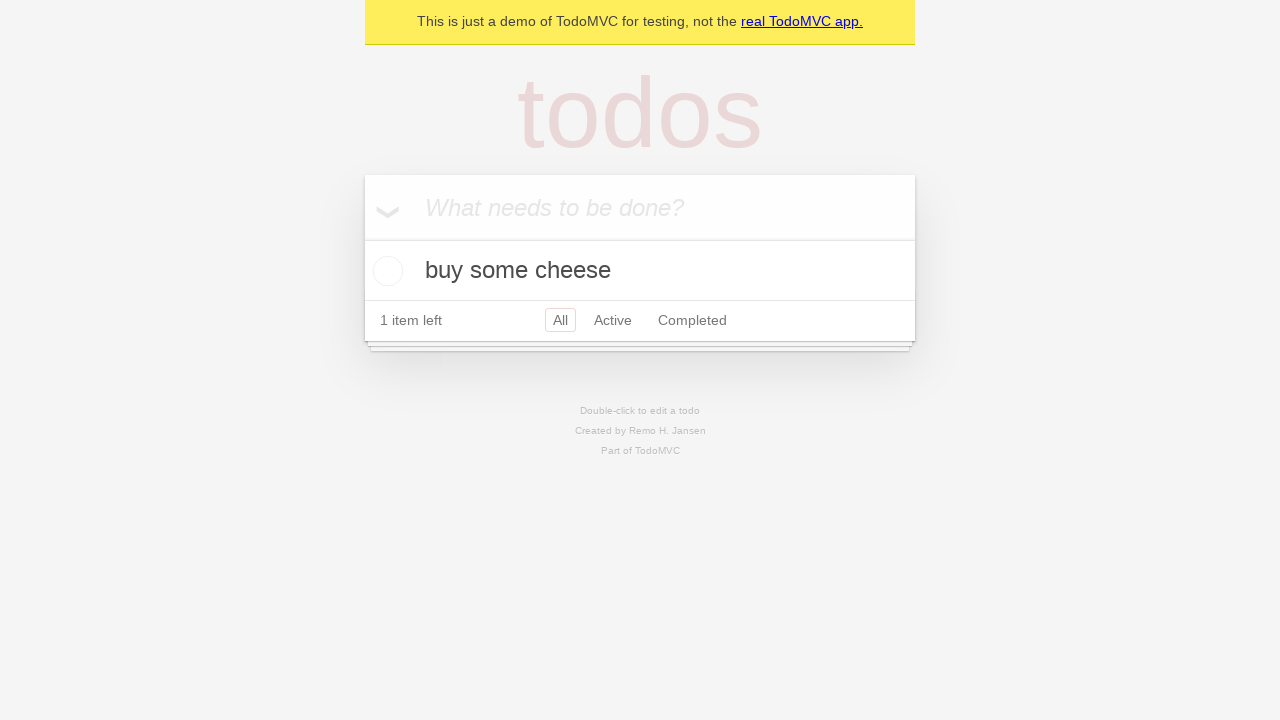

Filled todo input field with 'feed the cat' on internal:attr=[placeholder="What needs to be done?"i]
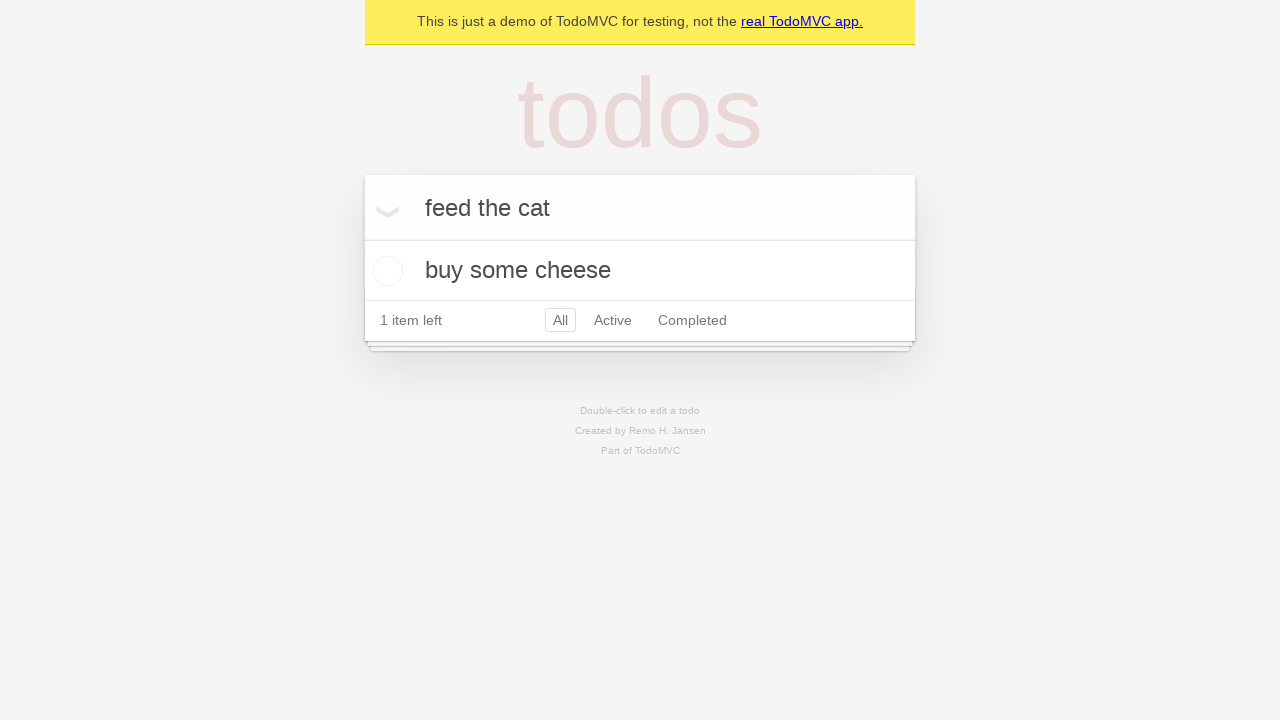

Pressed Enter to add second todo item on internal:attr=[placeholder="What needs to be done?"i]
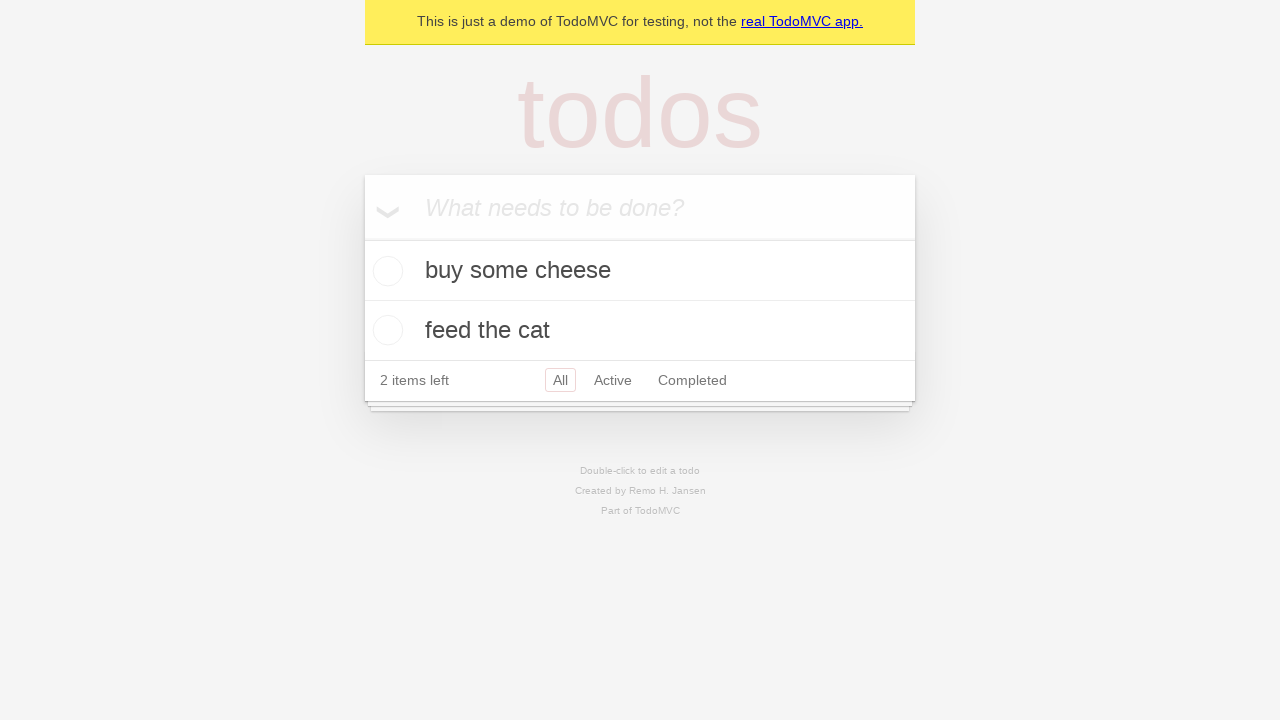

Second todo item appeared in the list, both items now visible
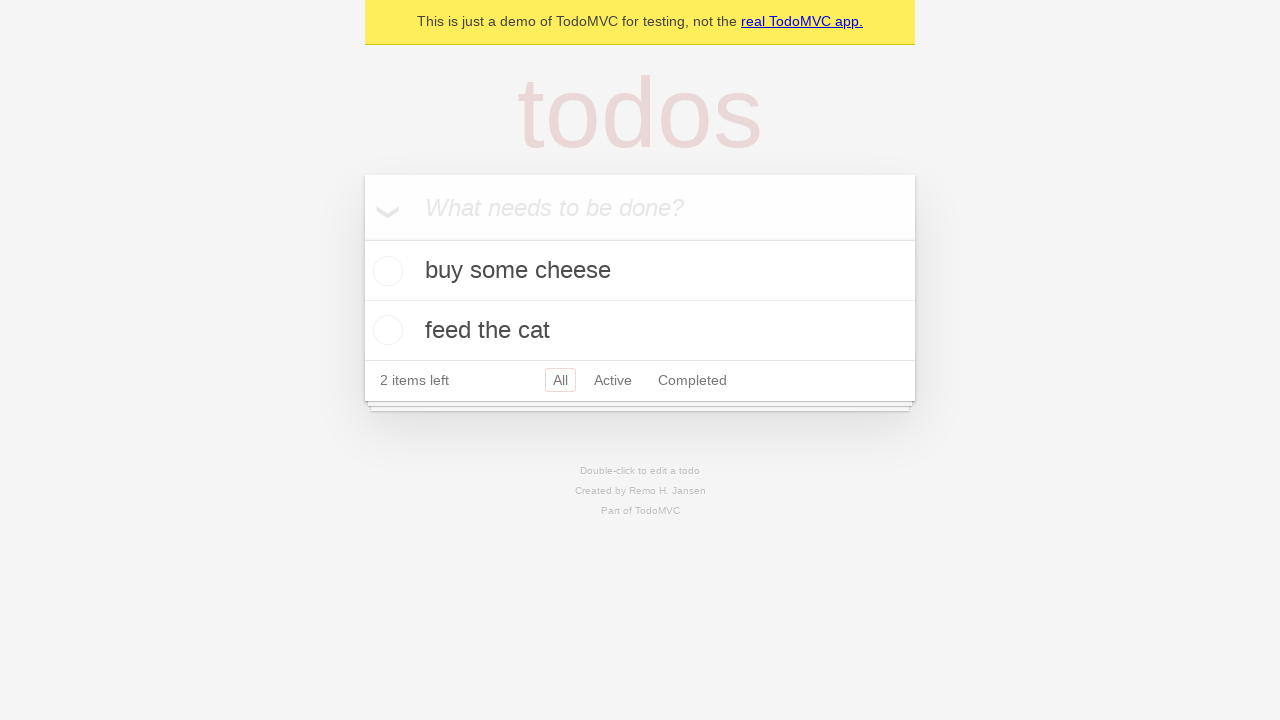

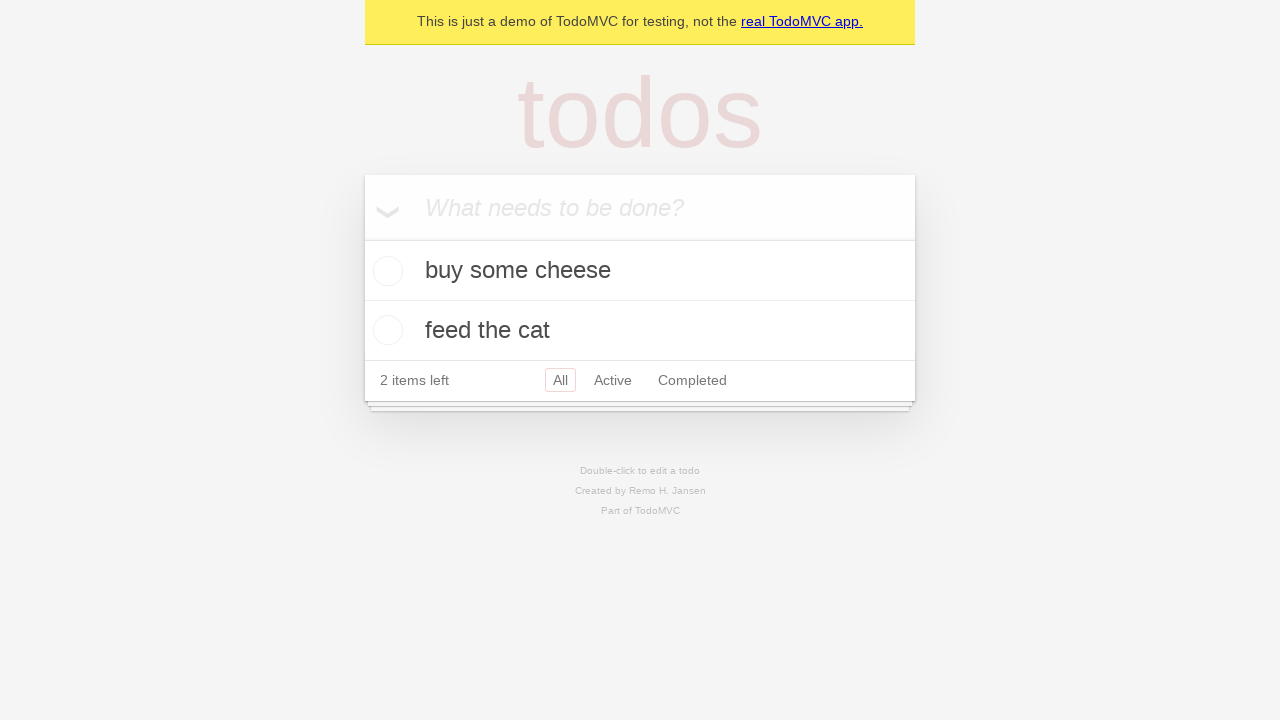